Tests window handling by clicking a link that opens a new window, switching to that window, closing it, and switching back to the original window.

Starting URL: http://www.testdiary.com/training/selenium/selenium-test-page/

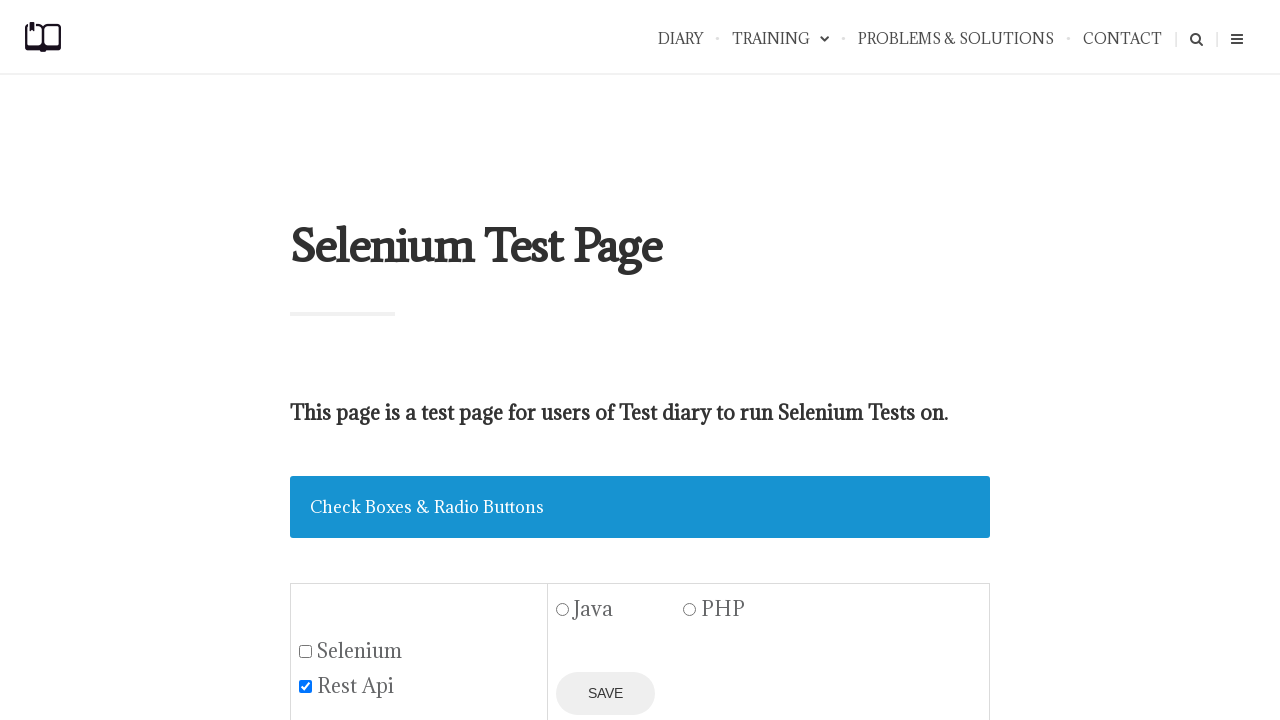

Waited for 'Open page in a new window' link to be visible
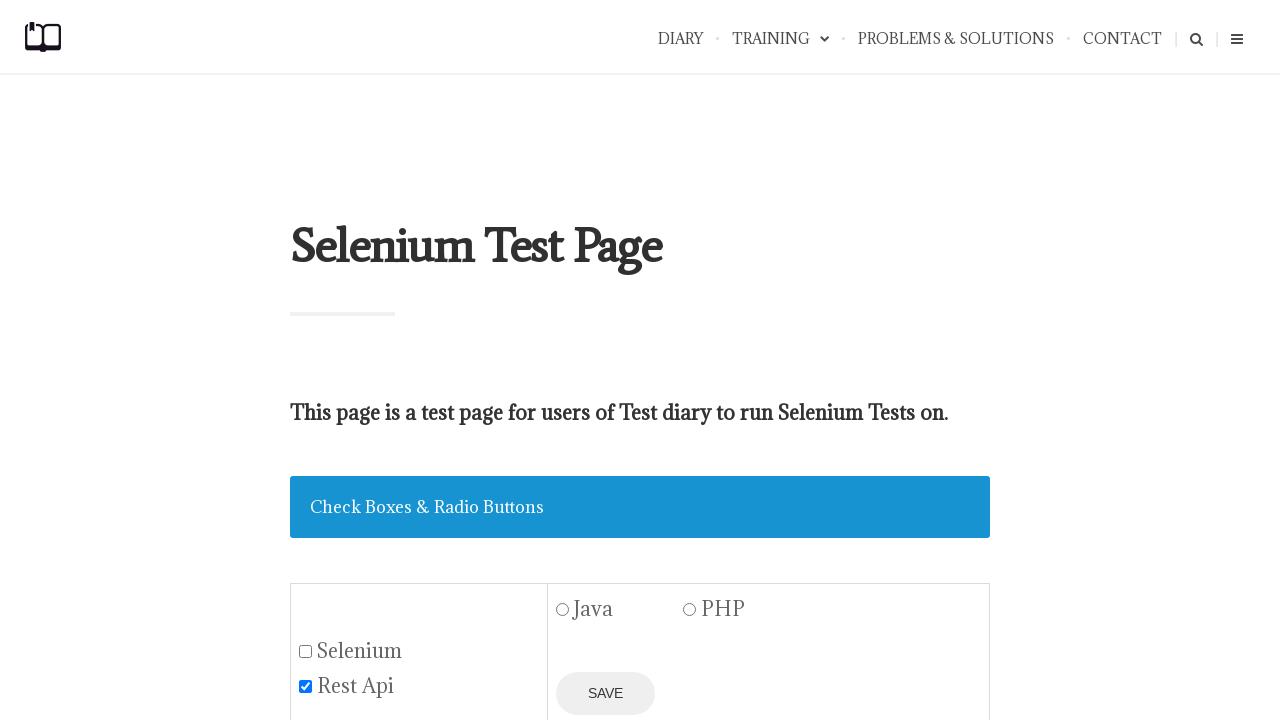

Scrolled 'Open page in a new window' link into view
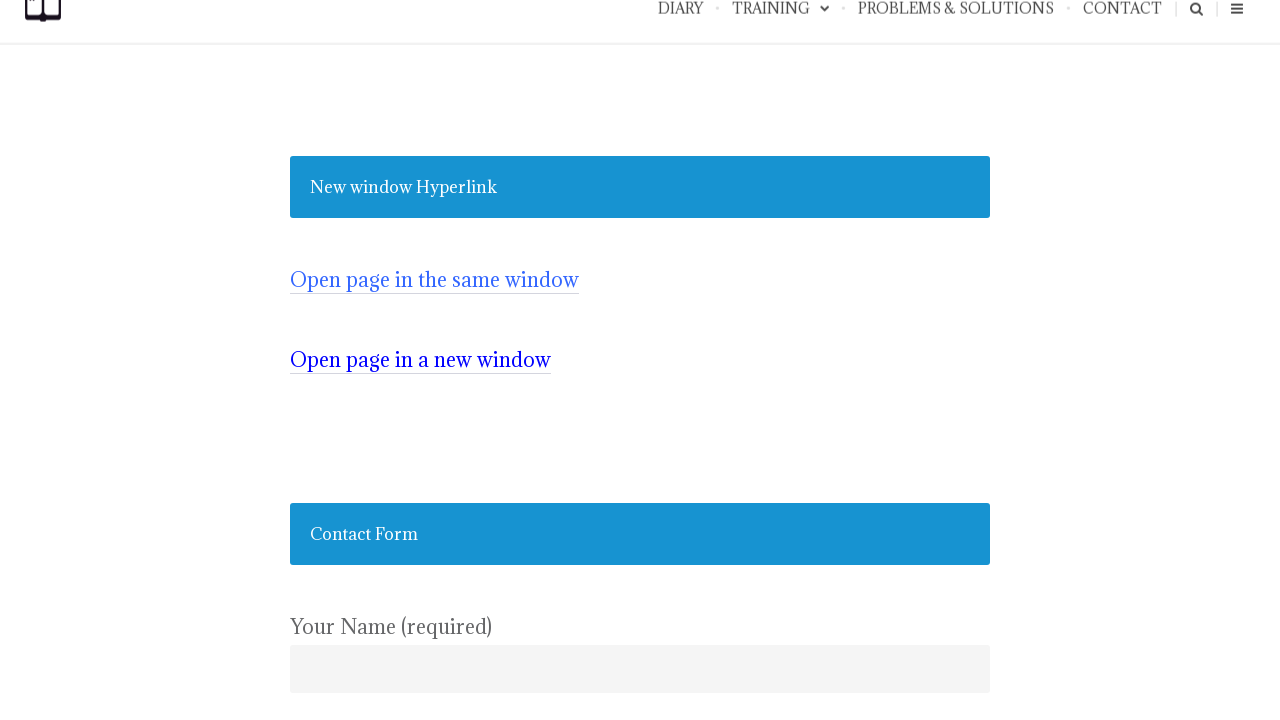

Clicked 'Open page in a new window' link and new window opened at (420, 360) on a:has-text('Open page in a new window')
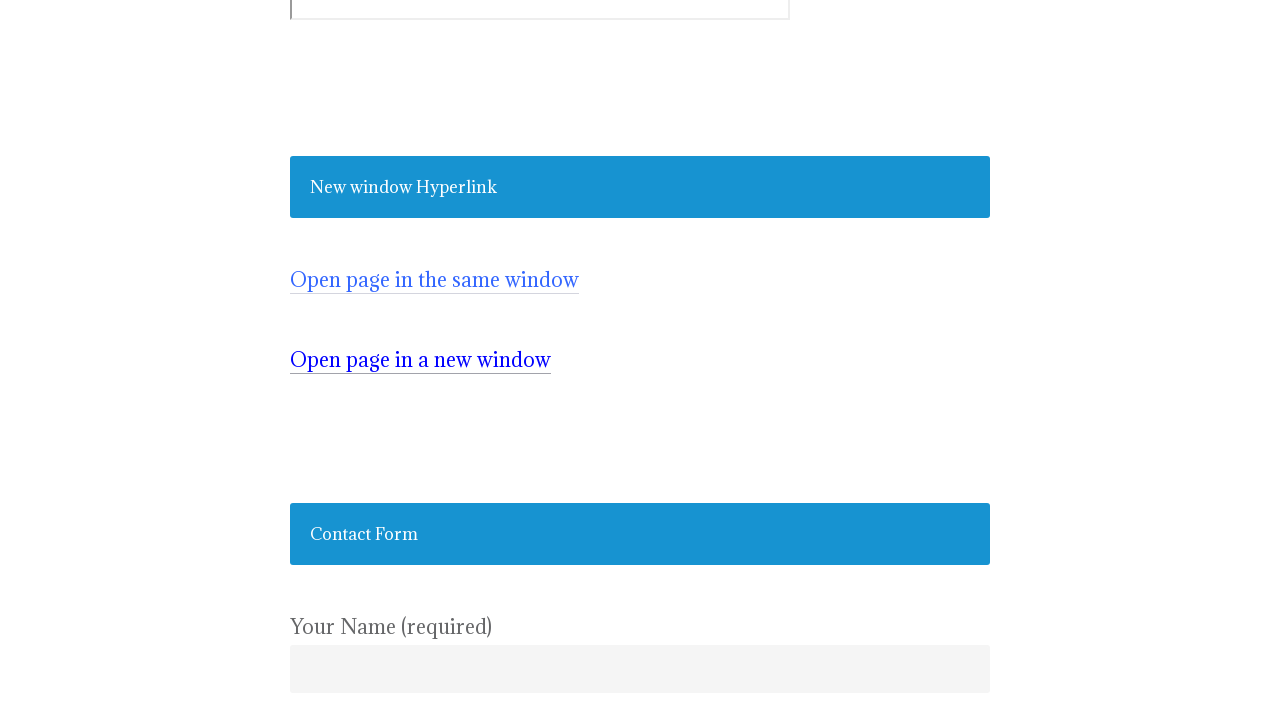

Captured reference to new window/page
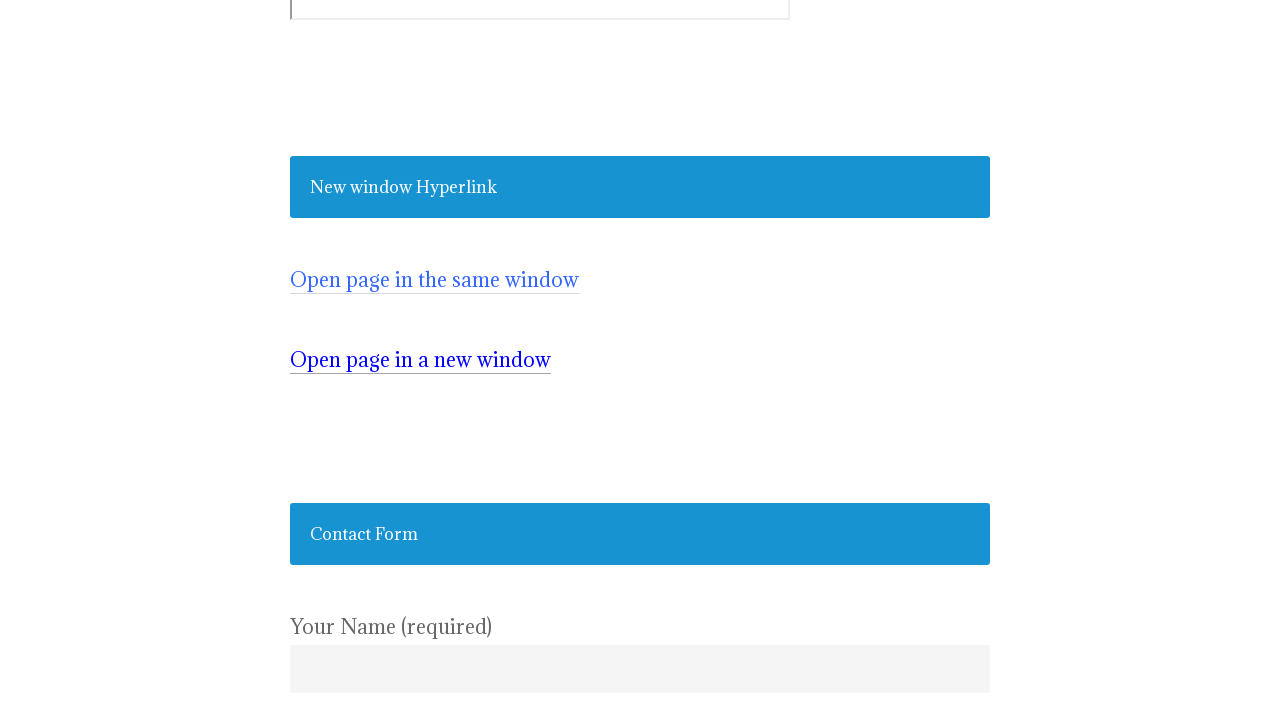

Waited for element on new page to load
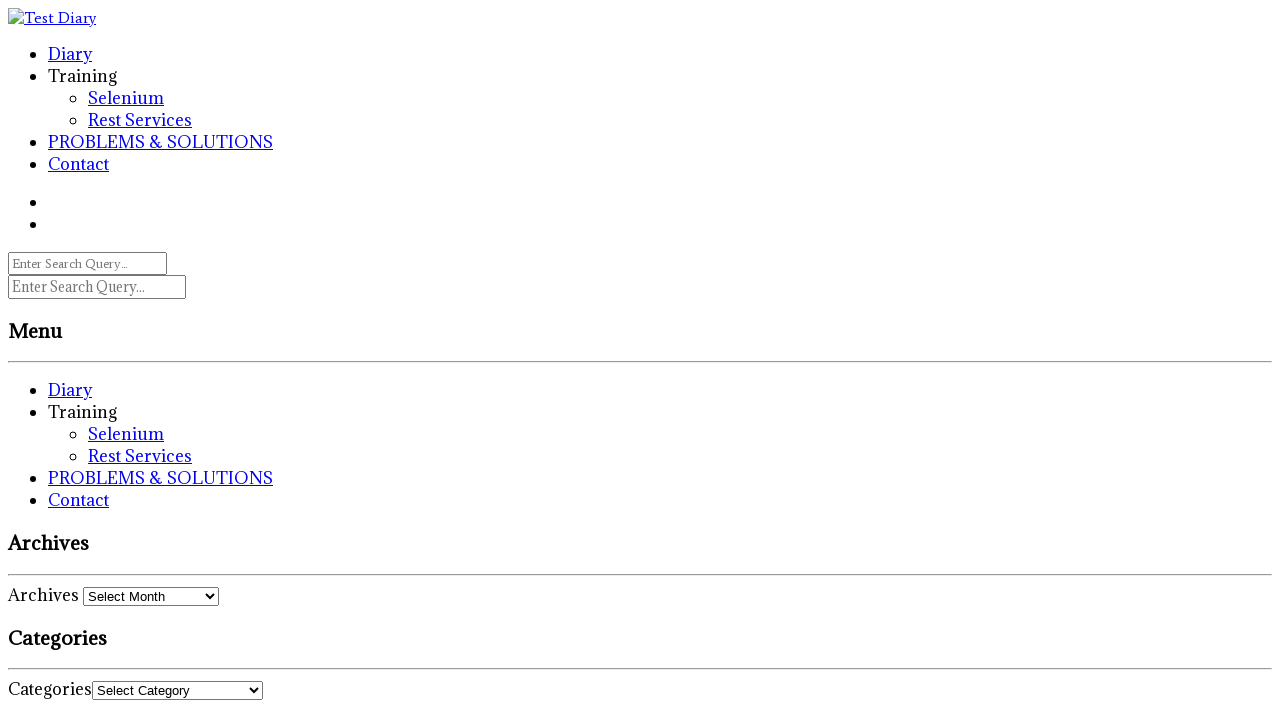

Closed the new window/page
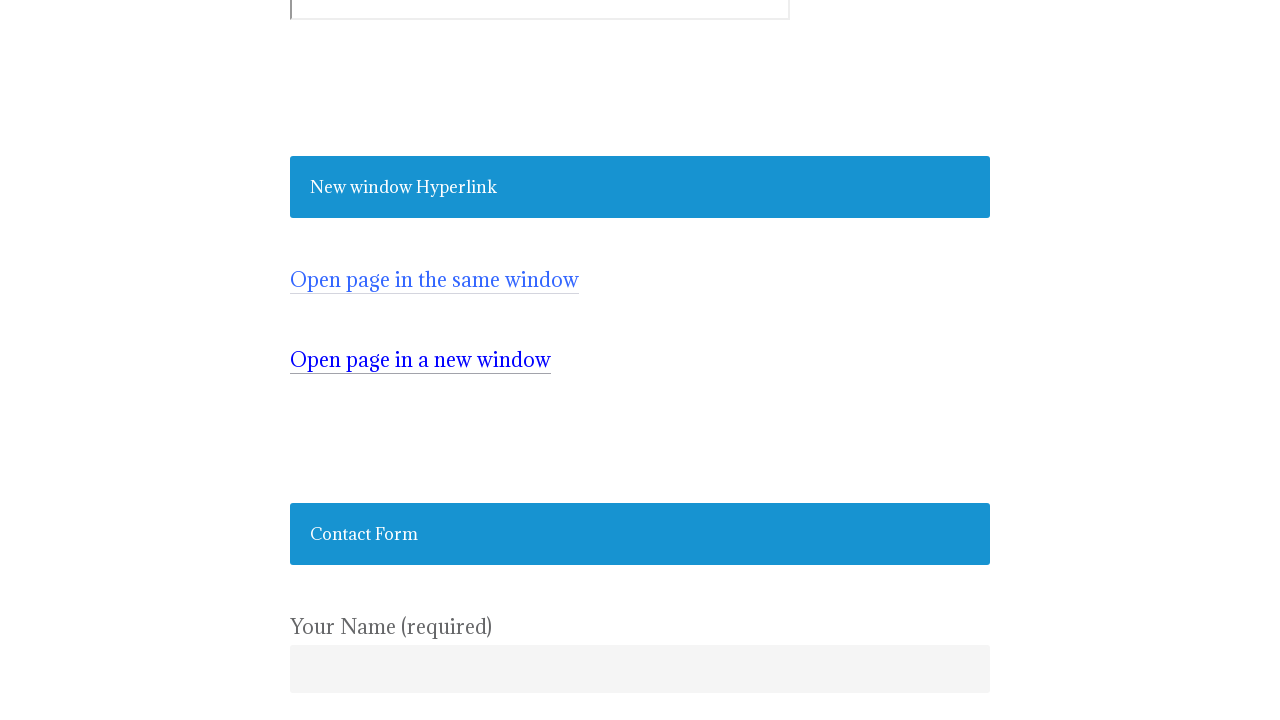

Verified return to original page by confirming link is visible
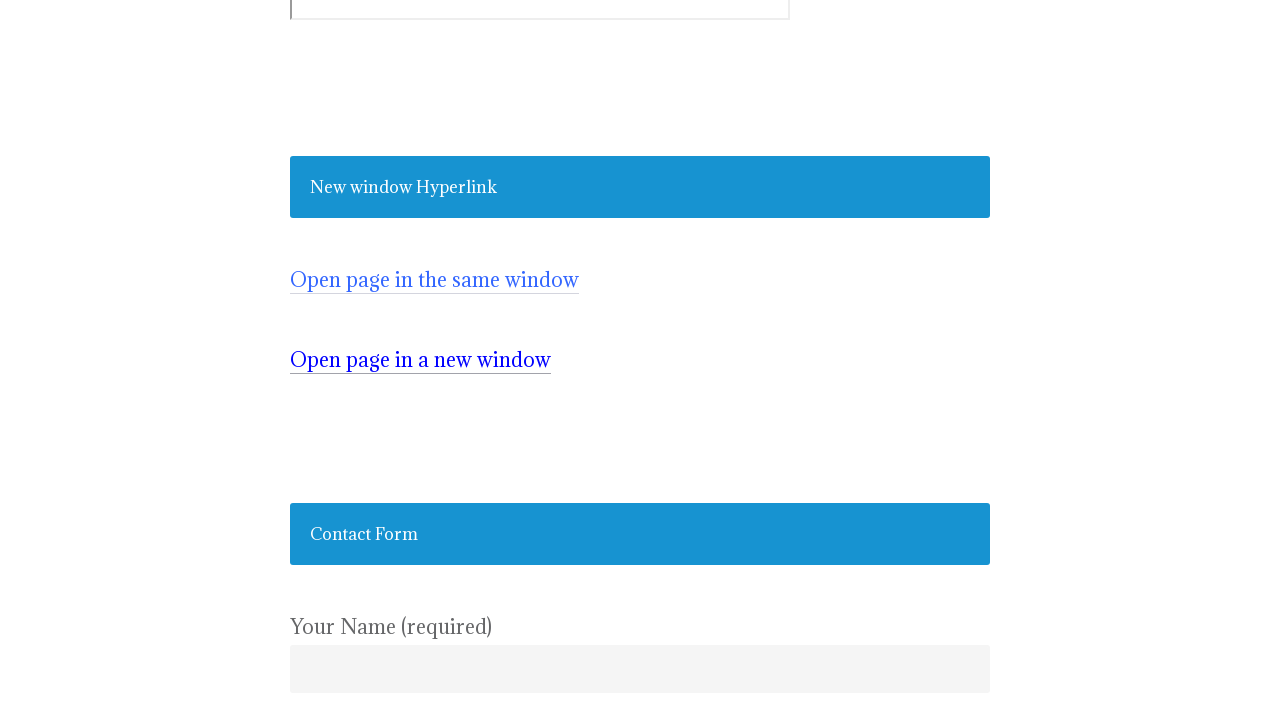

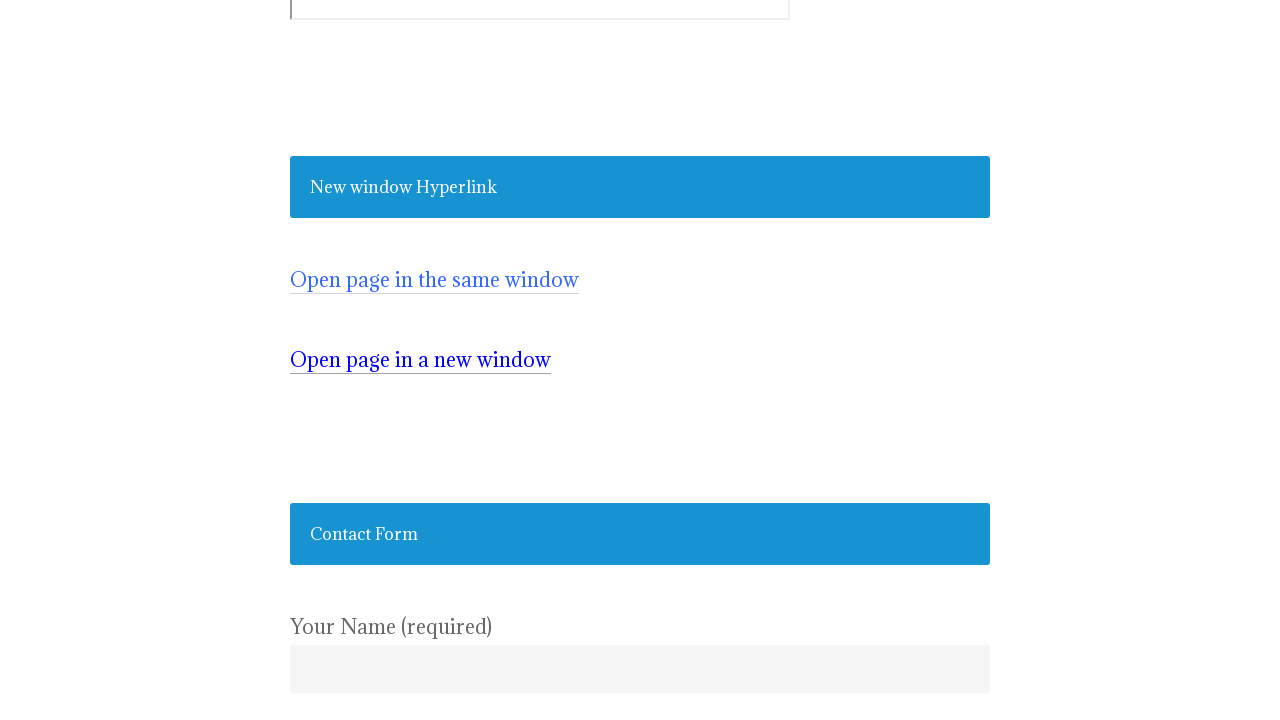